Navigates to a login practice page and verifies the page loads successfully. This is a basic page load test without any form interactions.

Starting URL: https://rahulshettyacademy.com/loginpagePractise/

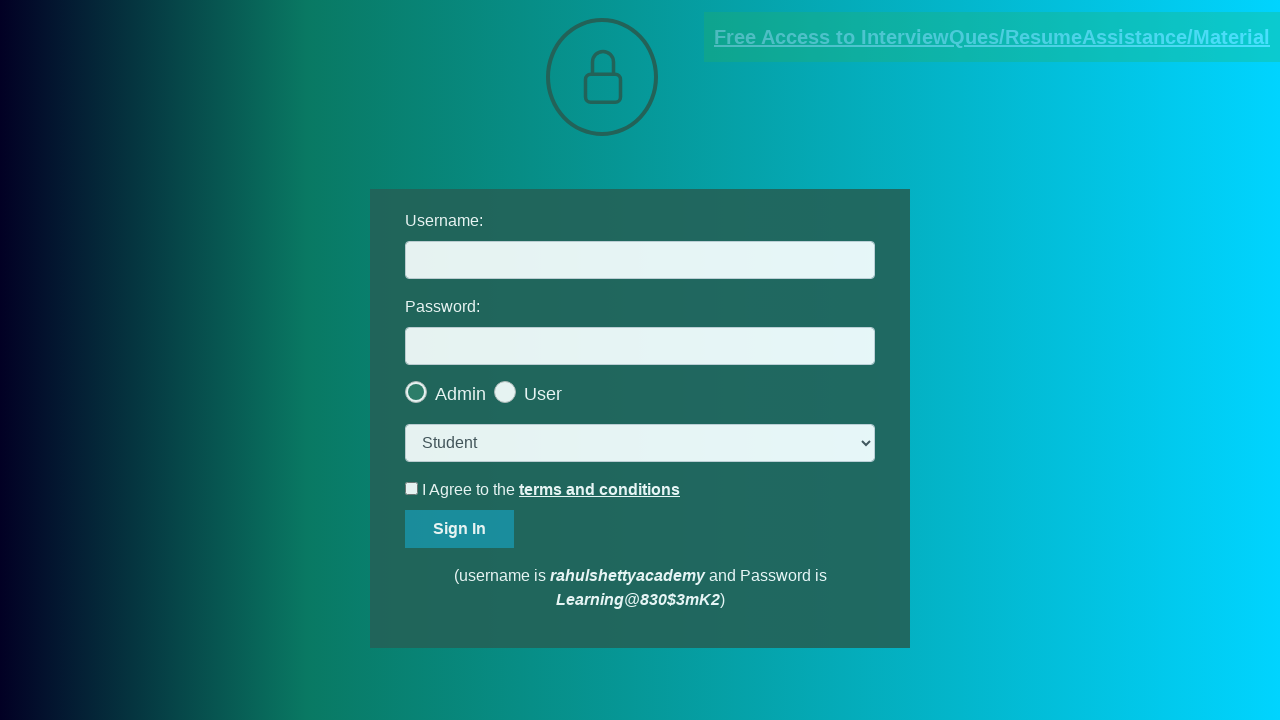

Waited for page DOM to be fully loaded
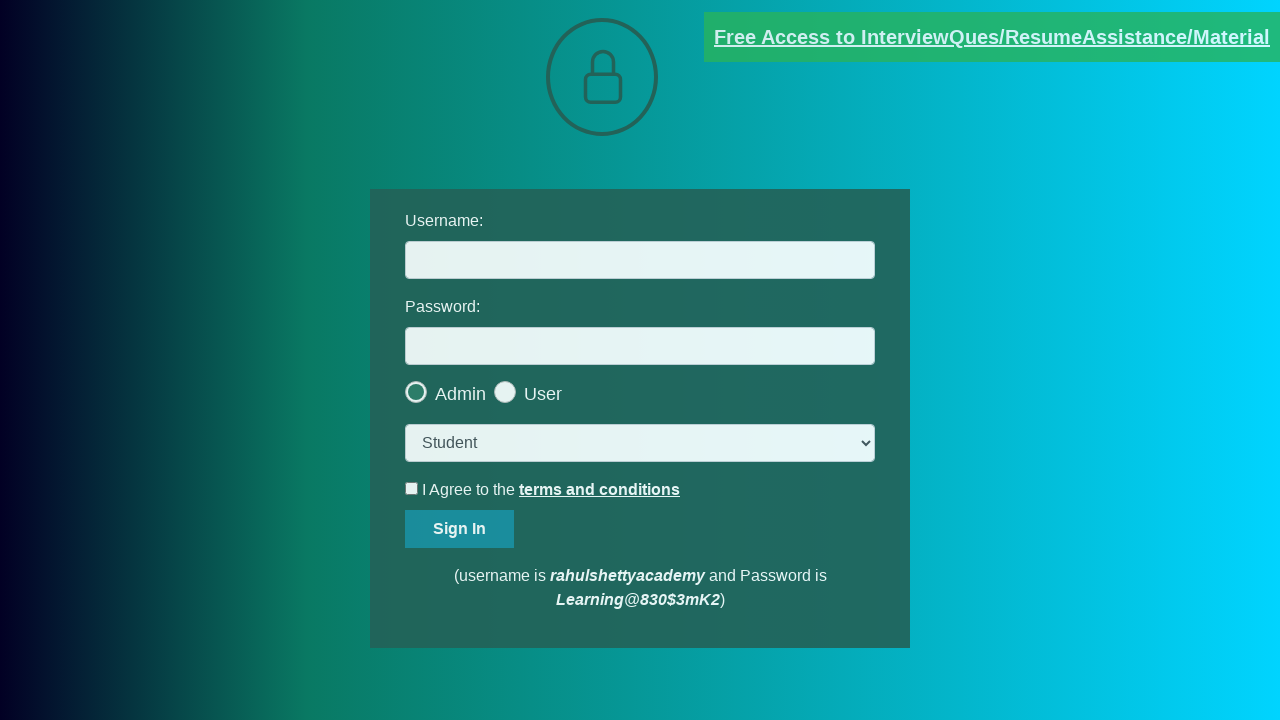

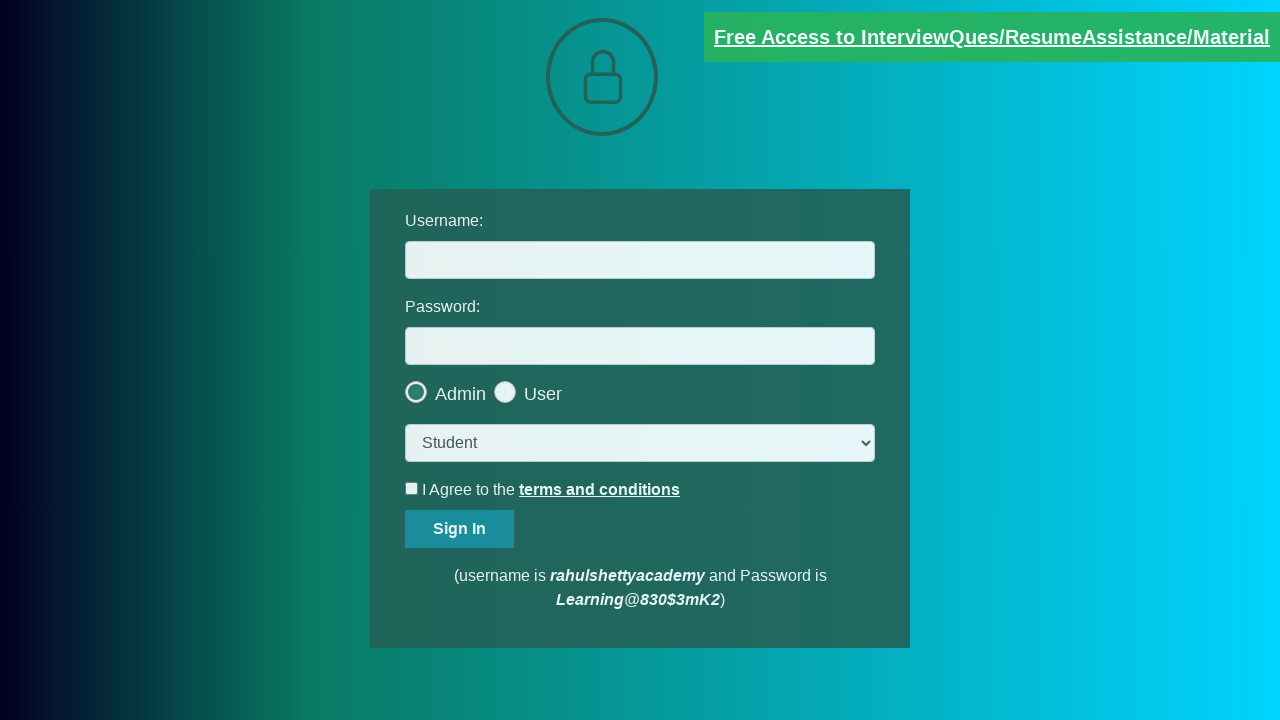